Tests navigation through the QSpiders demo app by clicking on UI Testing Concepts, then Frames, and finally iframes sections

Starting URL: https://demoapps.qspiders.com/

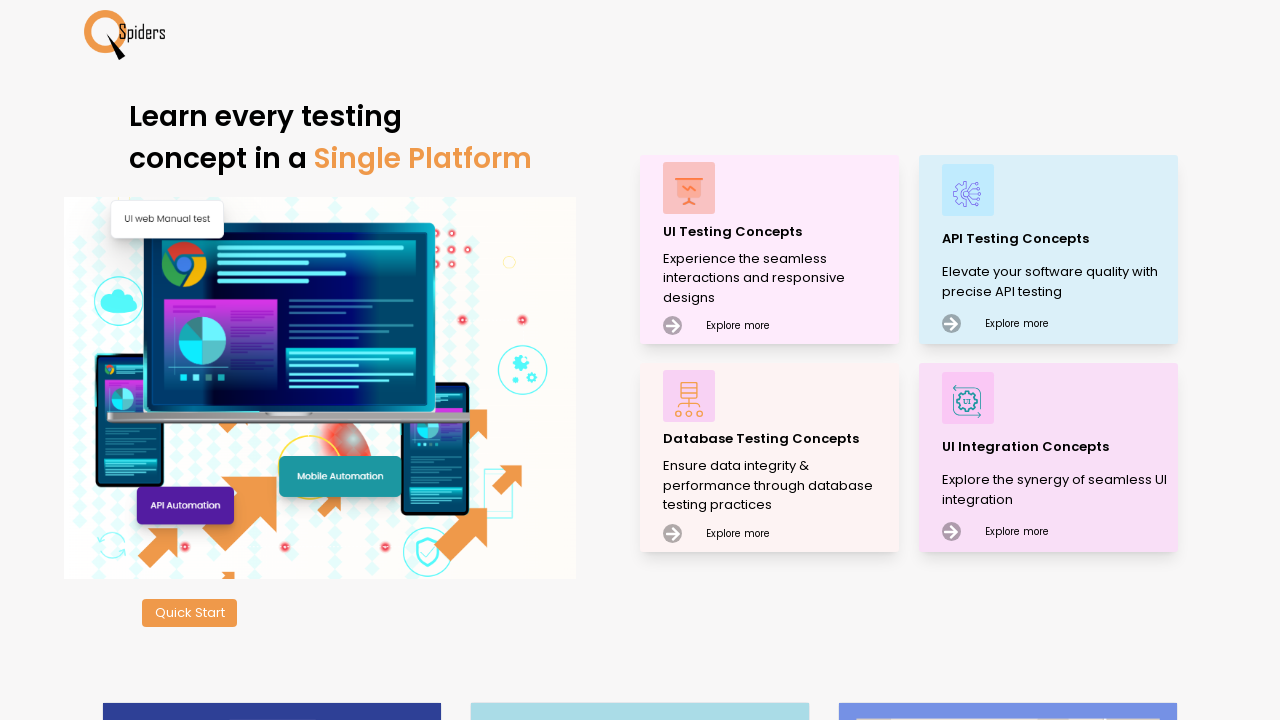

Clicked on UI Testing Concepts section at (770, 250) on xpath=//p[text()='UI Testing Concepts']/../..
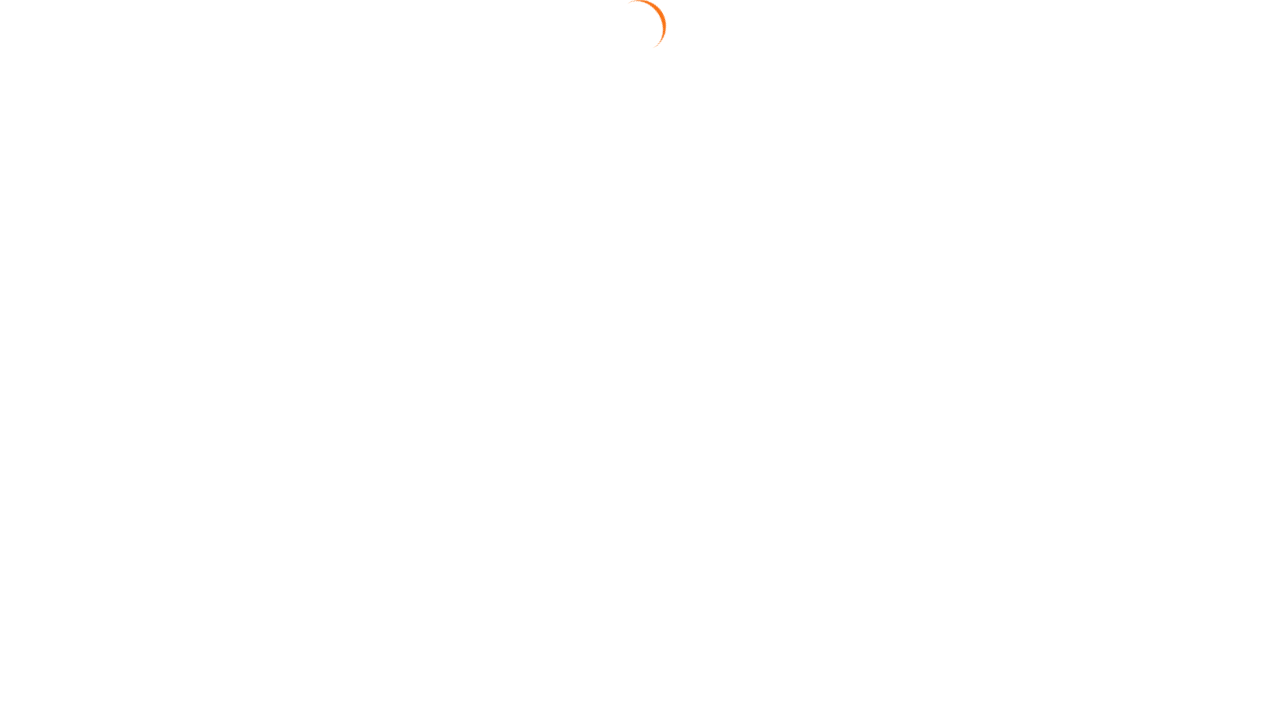

Clicked on Frames section at (107, 637) on xpath=//section[text()='Frames']/..
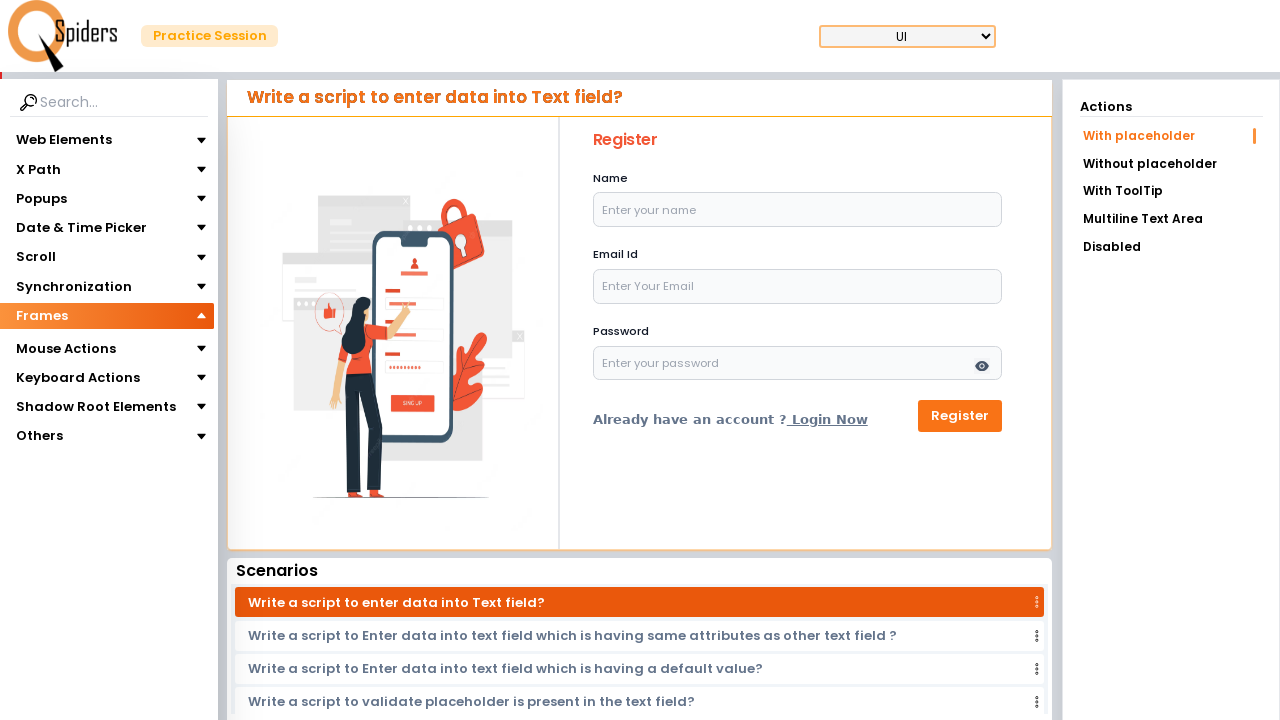

Clicked on iframes section at (106, 343) on xpath=//section[text()='iframes']/..
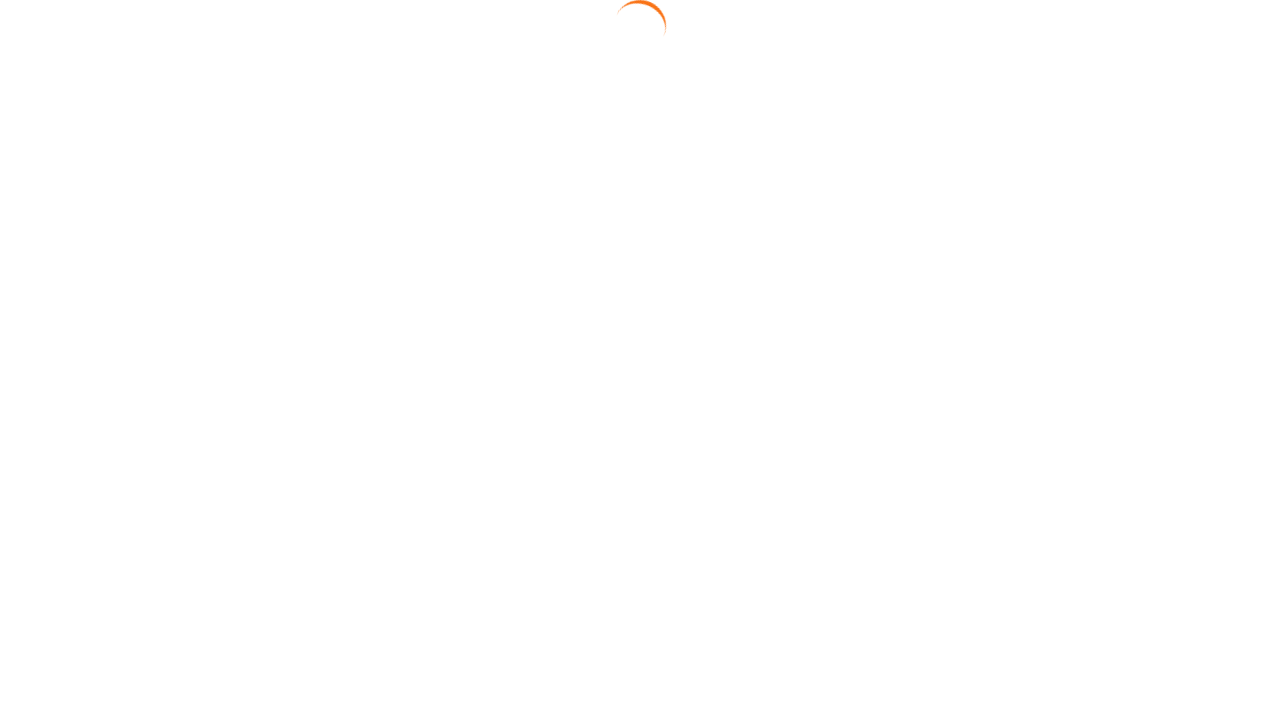

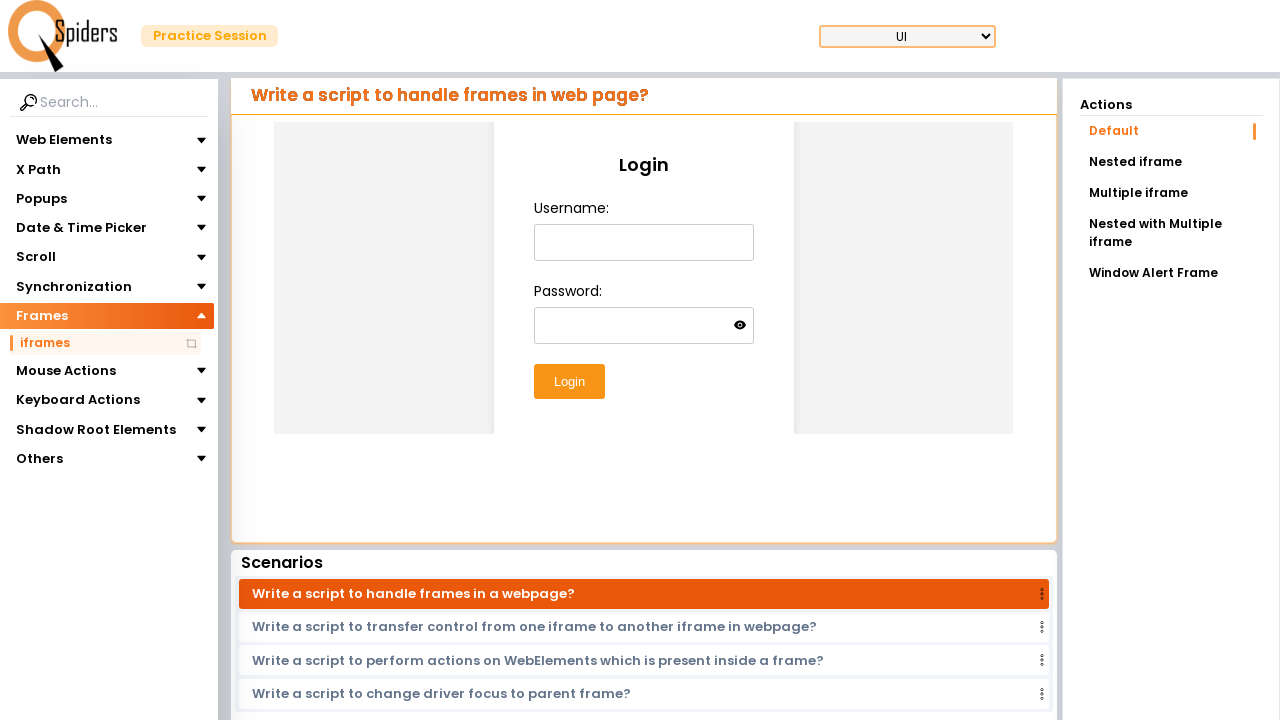